Tests dropdown functionality by navigating to the dropdown page, selecting Option 2 from the dropdown list, and verifying the correct text is displayed.

Starting URL: https://the-internet.herokuapp.com/

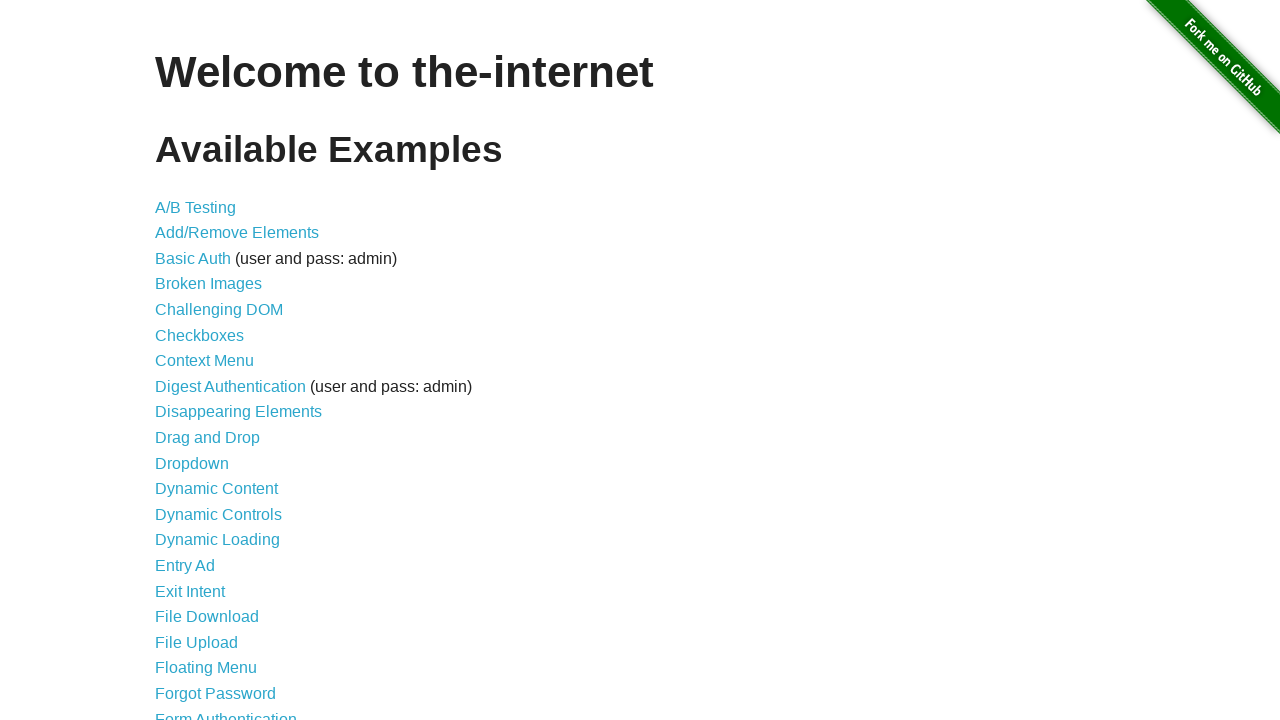

Clicked on the Dropdown link to navigate to dropdown page at (192, 463) on a[href='/dropdown']
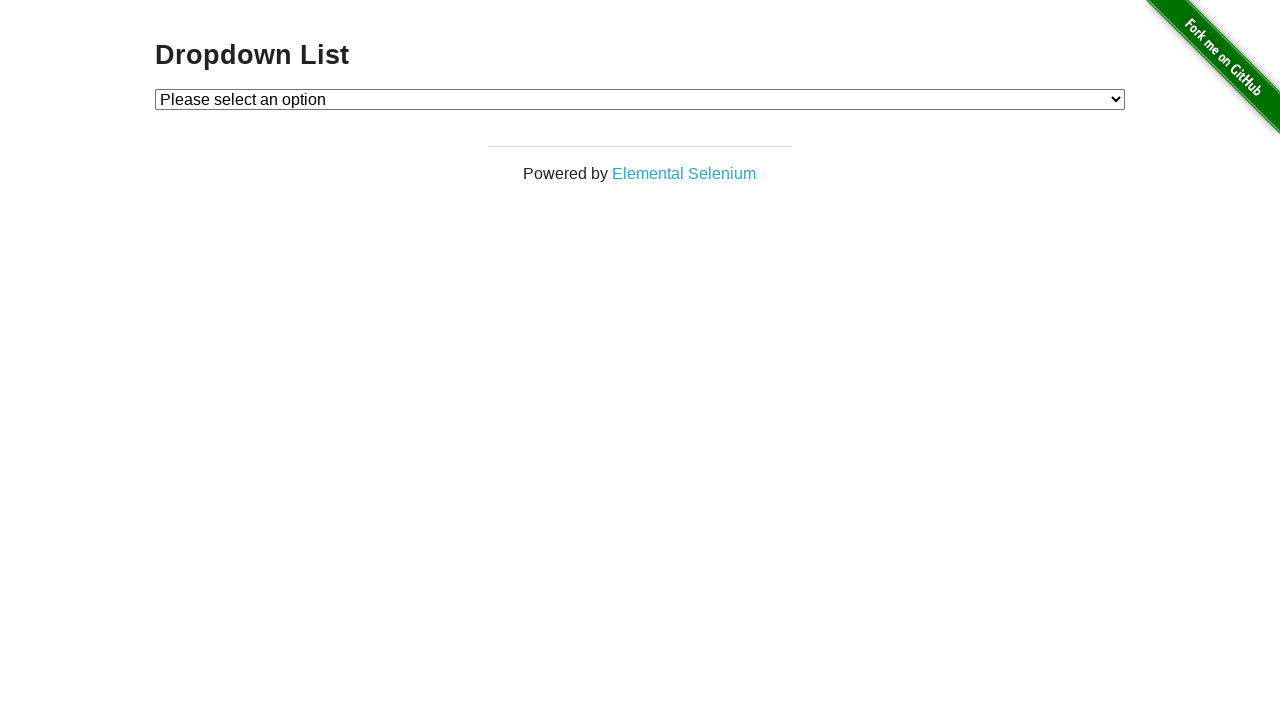

Dropdown page loaded successfully
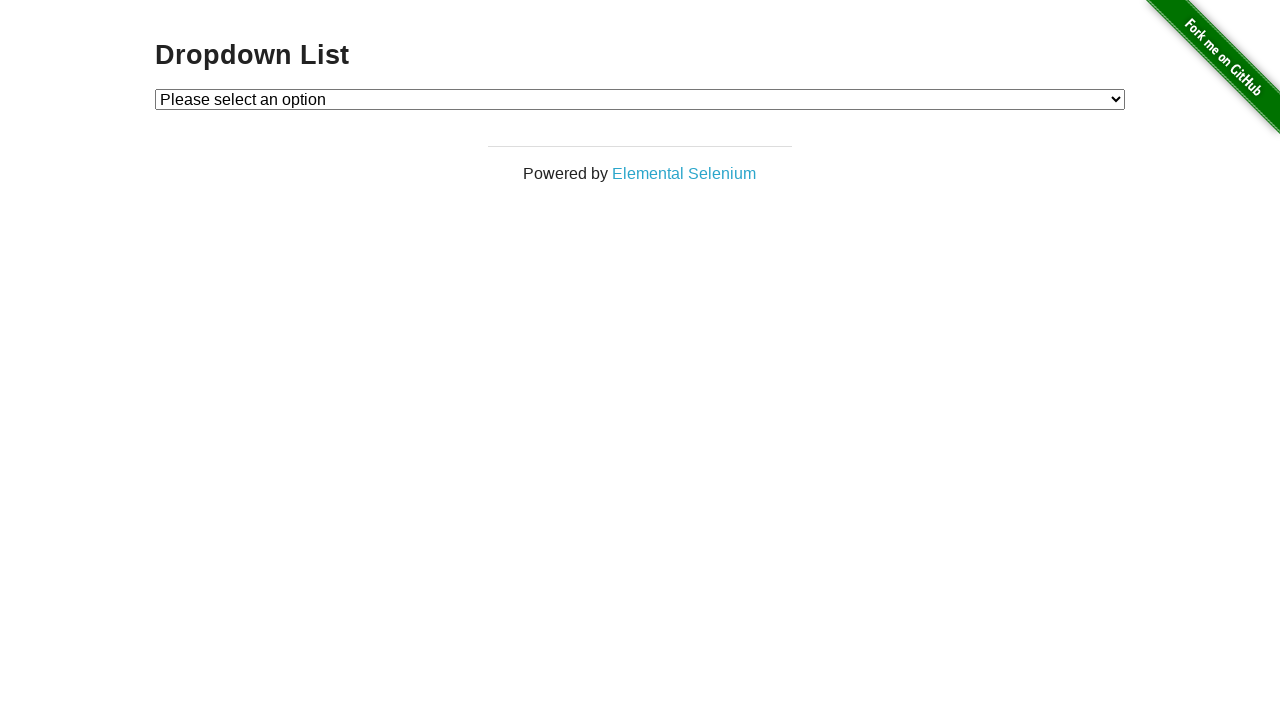

Selected Option 2 from the dropdown list on #dropdown
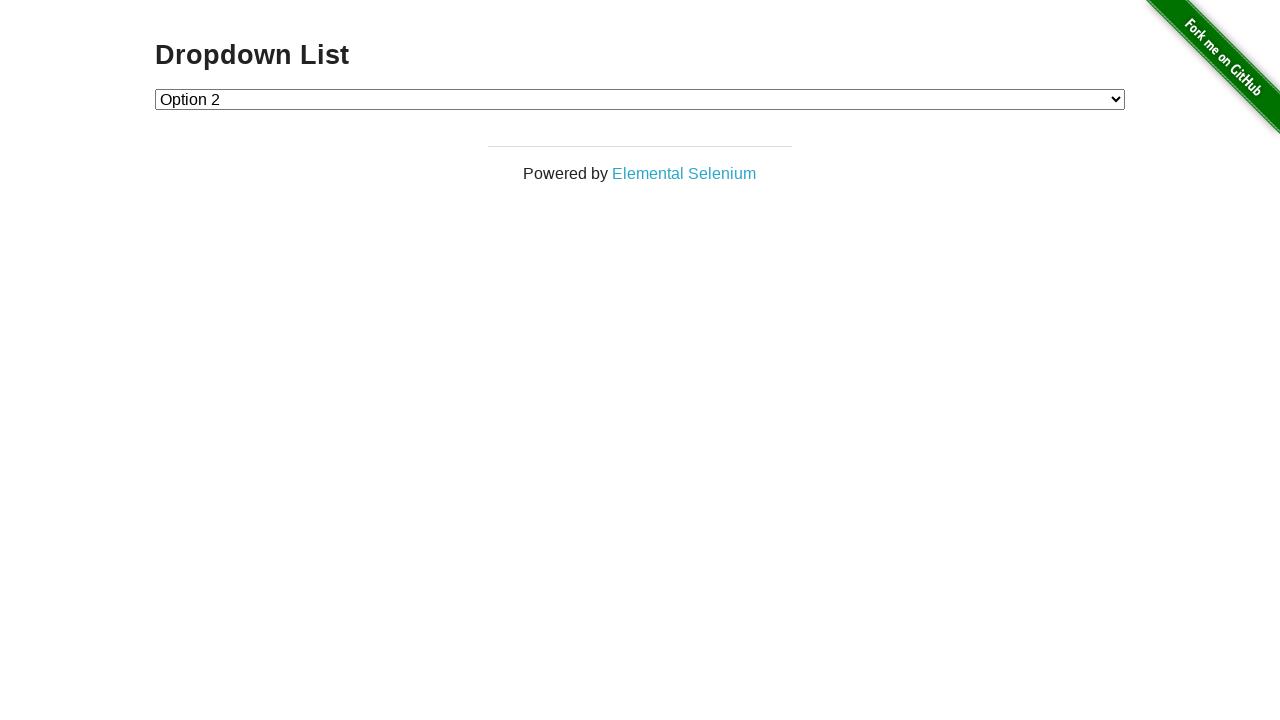

Retrieved selected option text
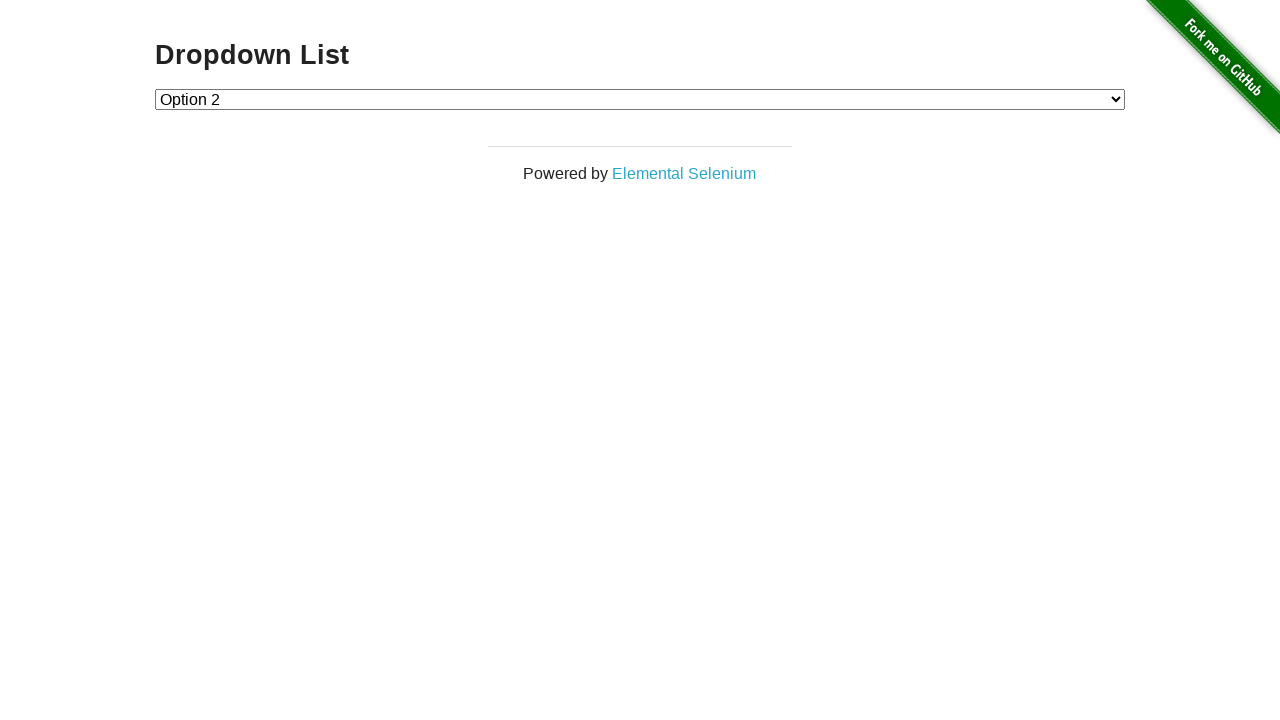

Verified that 'Option 2' is displayed as the selected value
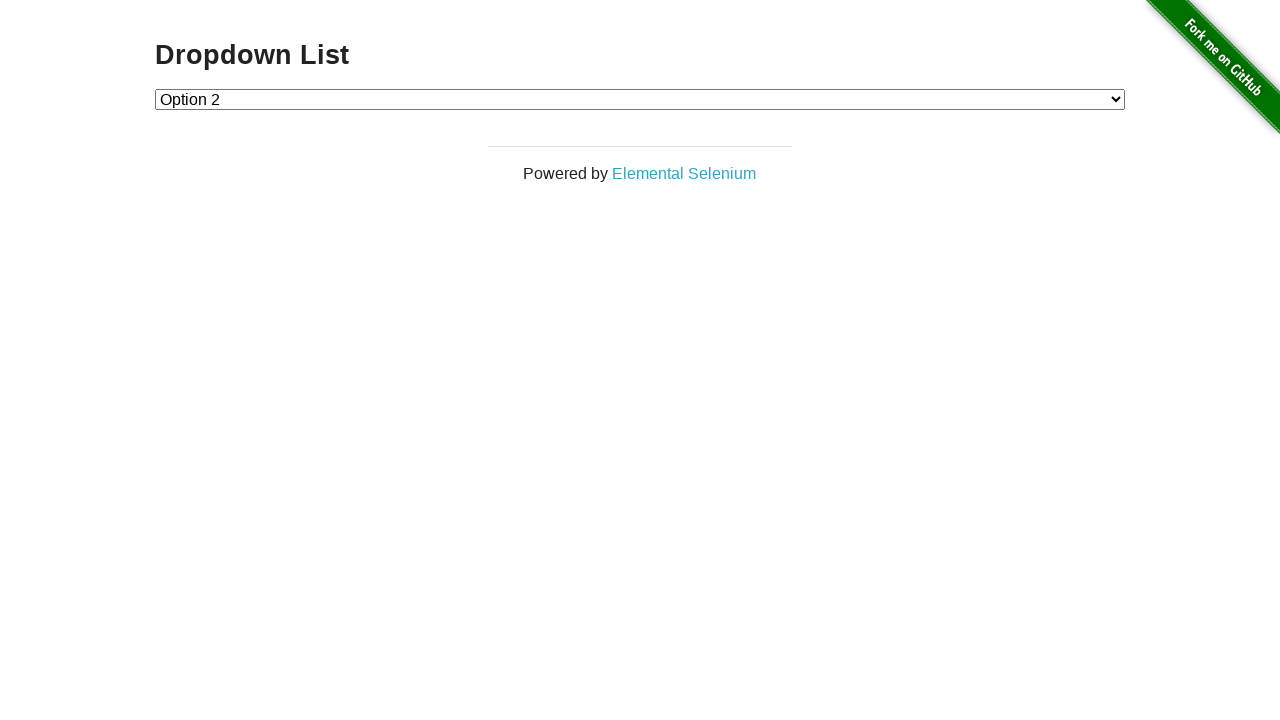

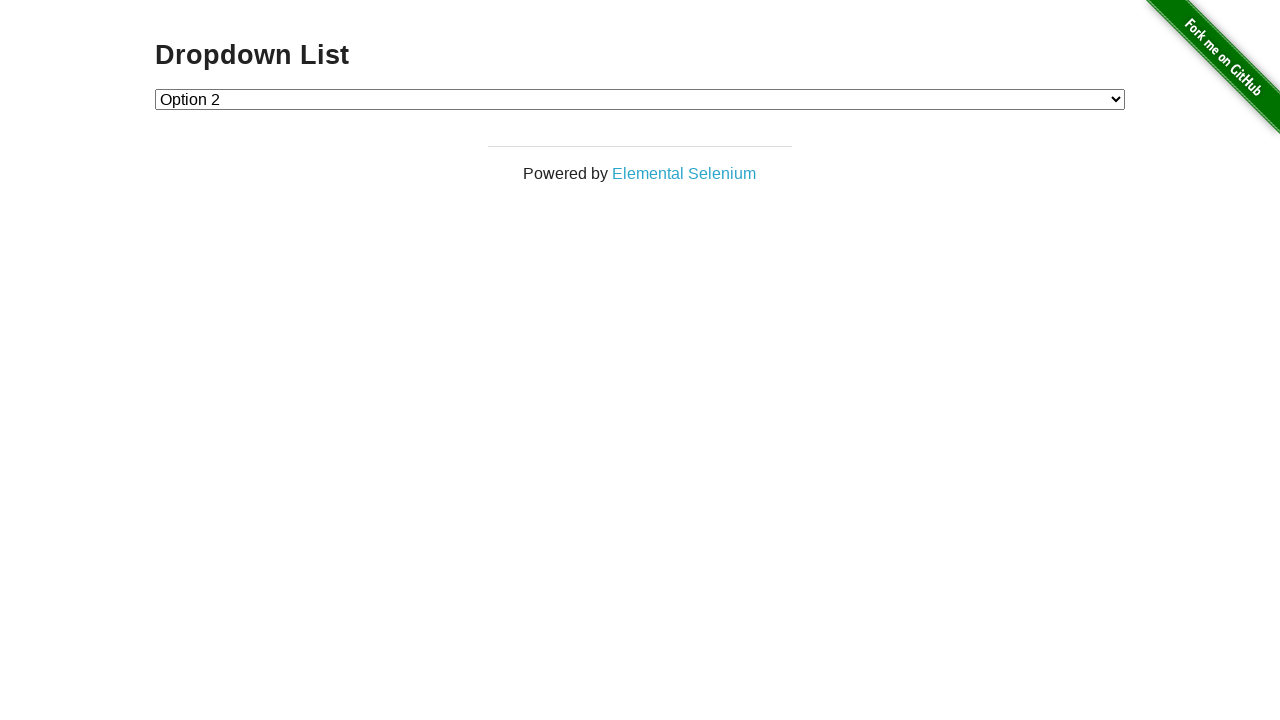